Tests checkbox interaction by verifying initial states of two checkboxes, then clicking each to toggle their selected/deselected states and verifying the changes.

Starting URL: https://the-internet.herokuapp.com/checkboxes

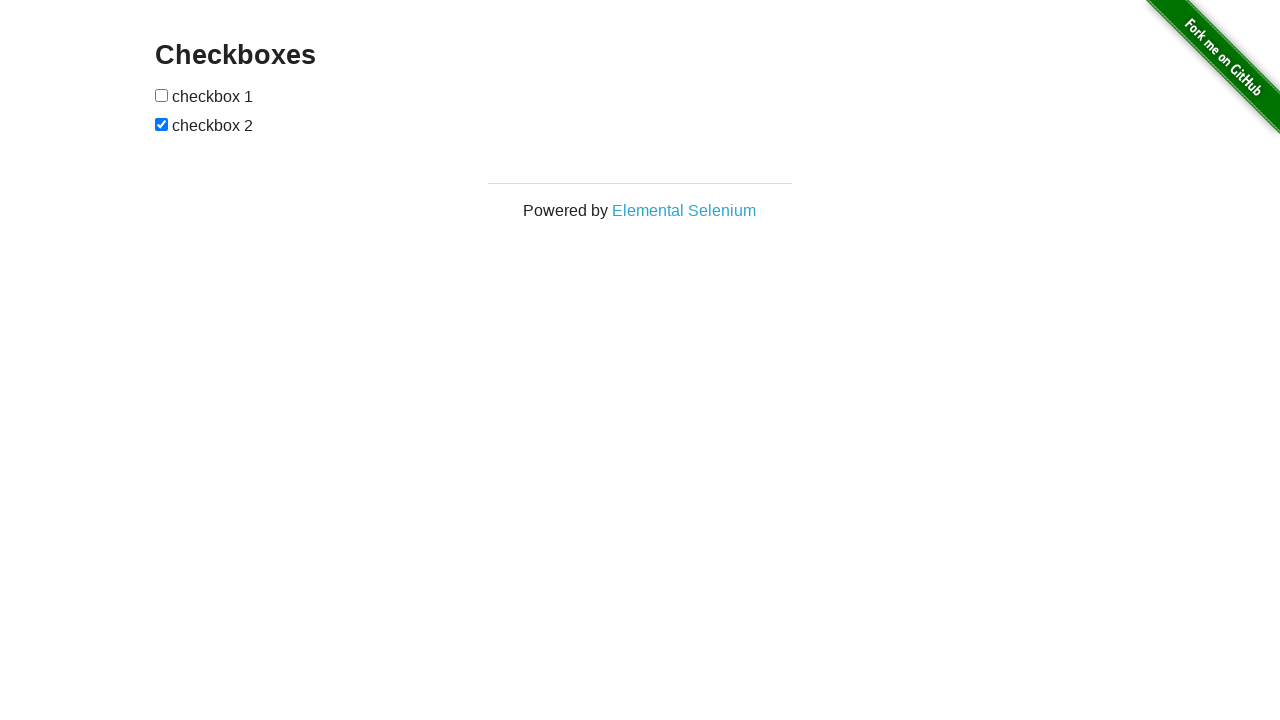

Waited for checkbox 1 to be visible
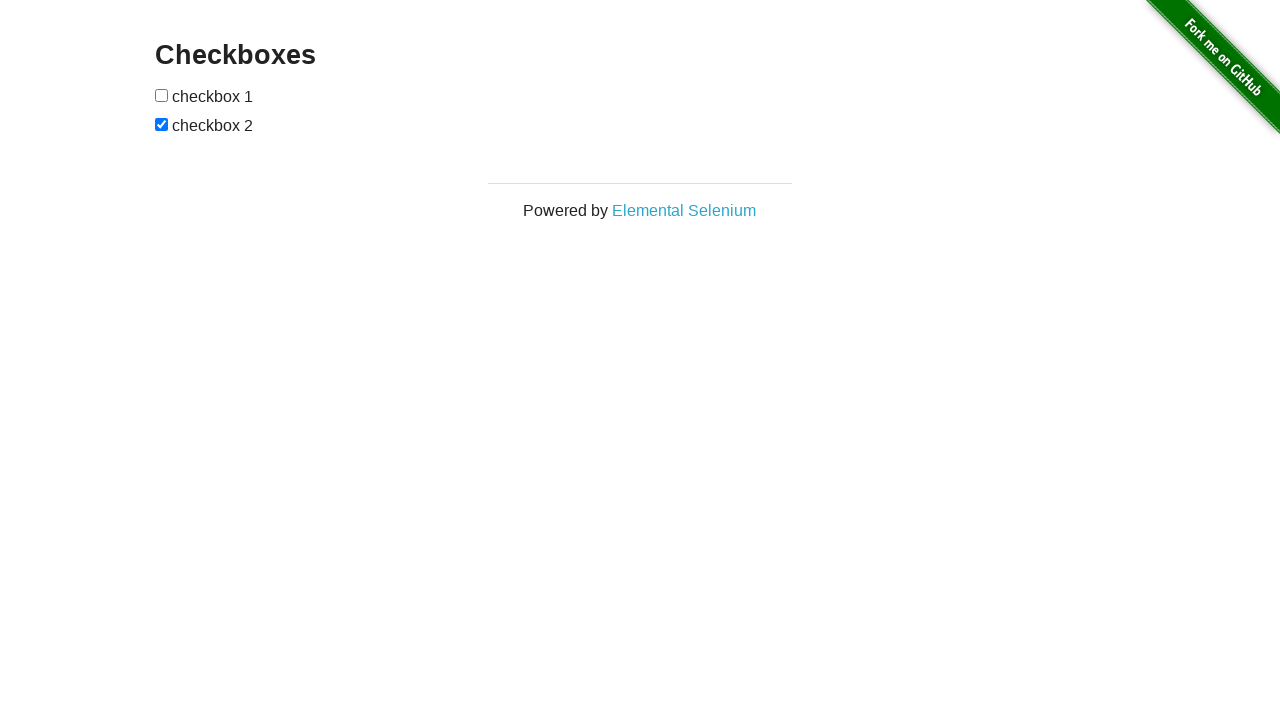

Verified checkbox 1 is deselected initially
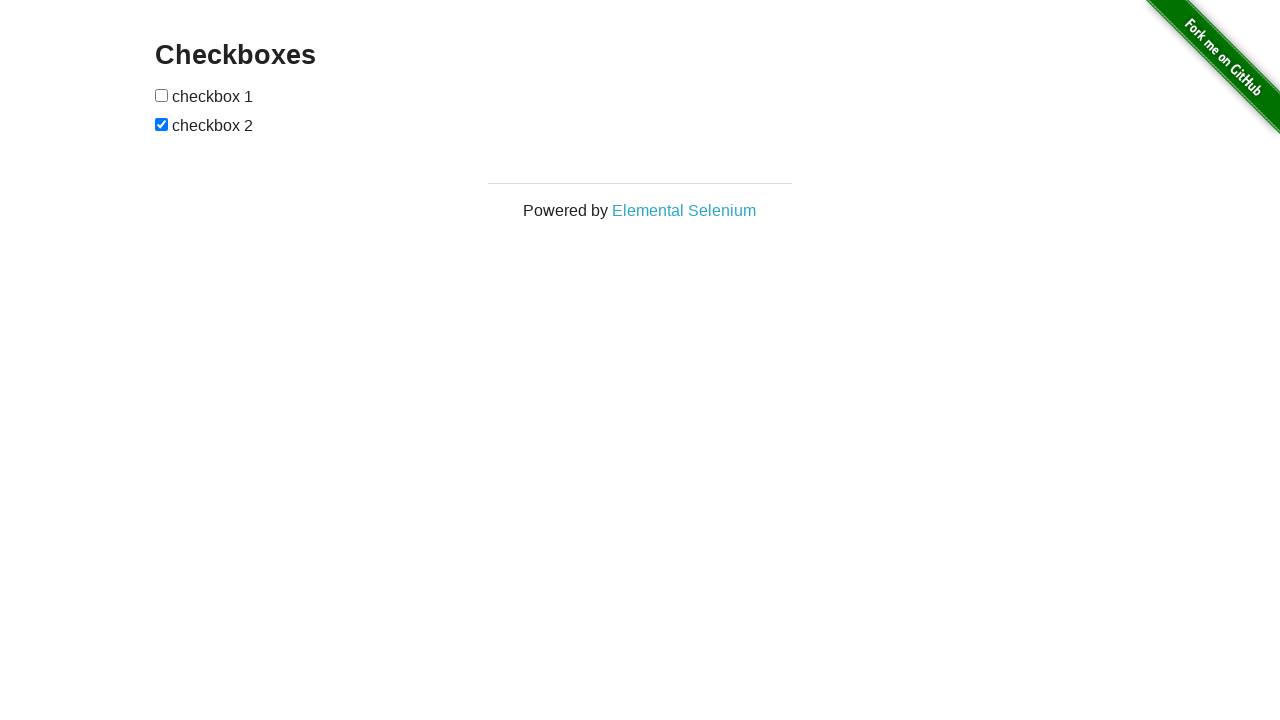

Waited for checkbox 2 to be visible
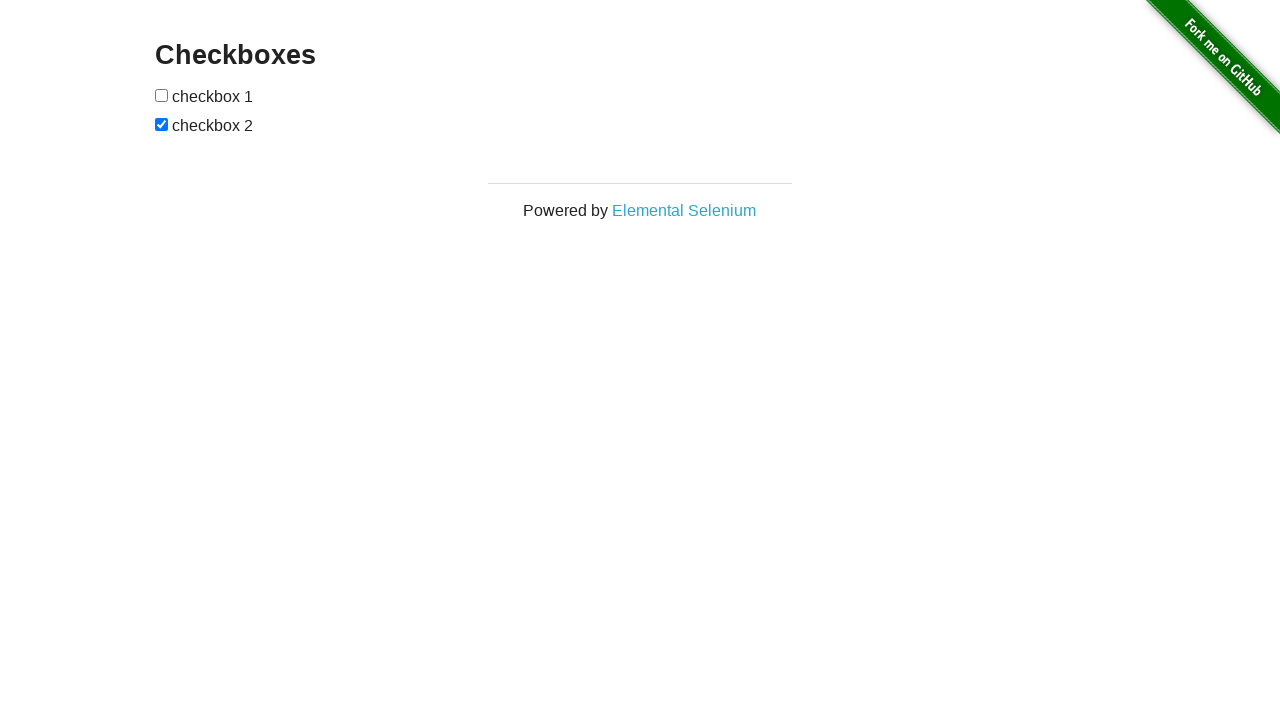

Verified checkbox 2 is selected initially
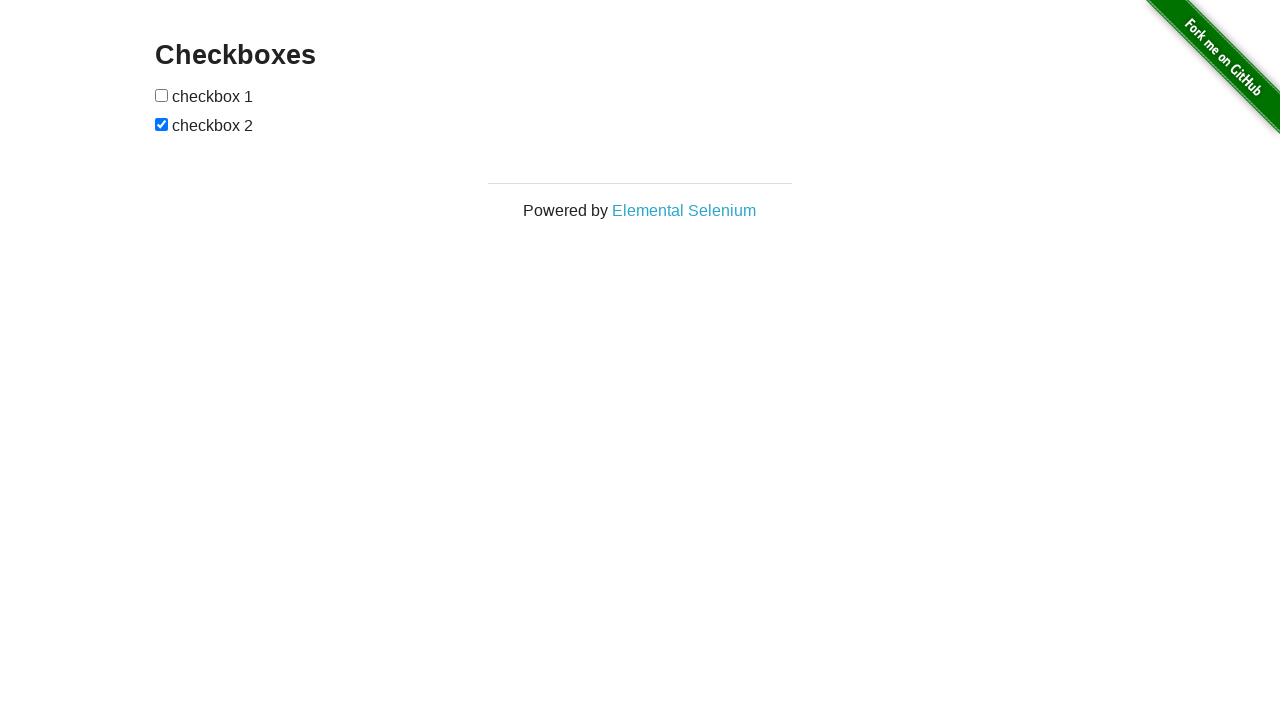

Clicked checkbox 1 to select it at (162, 95) on xpath=//input[1]
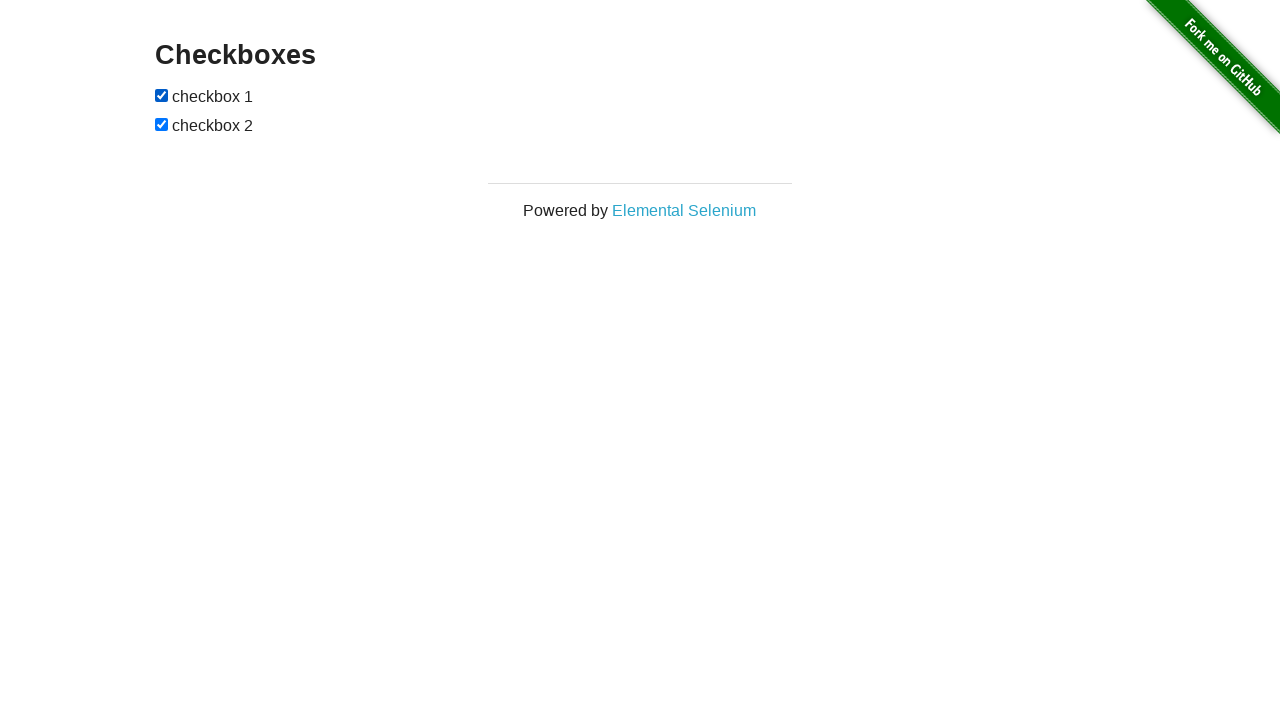

Verified checkbox 1 is selected after click
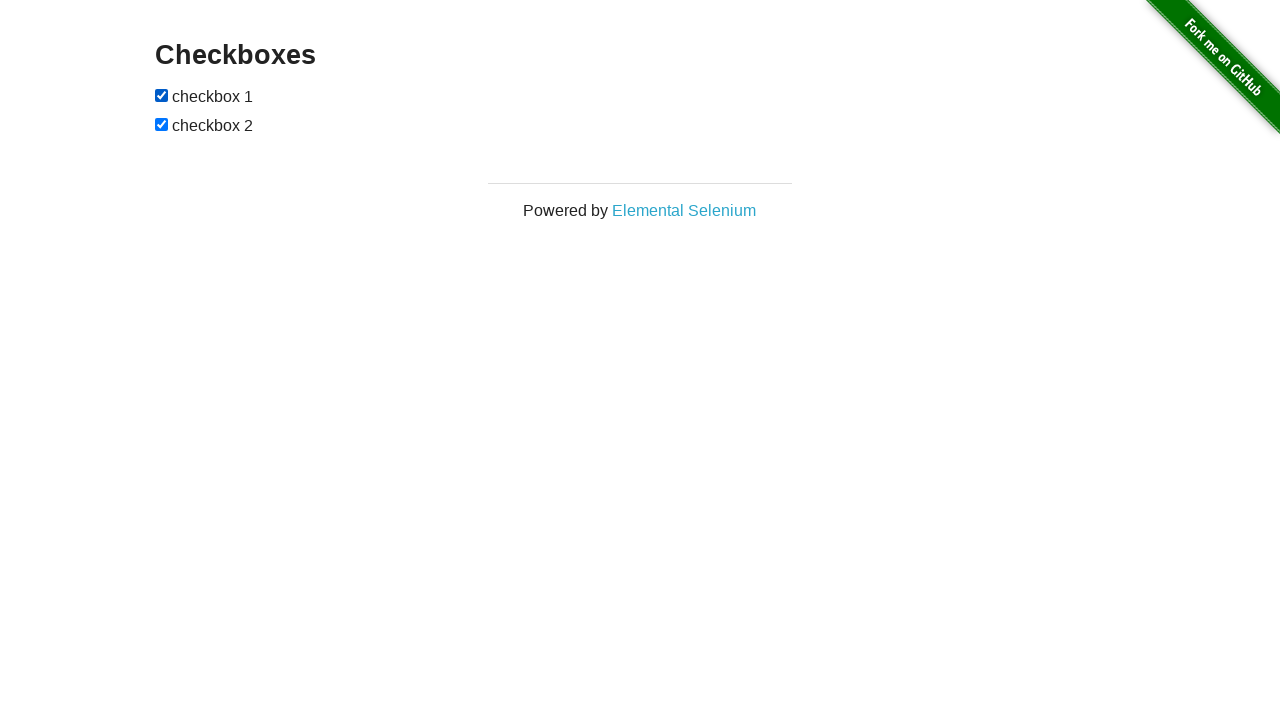

Clicked checkbox 2 to deselect it at (162, 124) on xpath=//input[2]
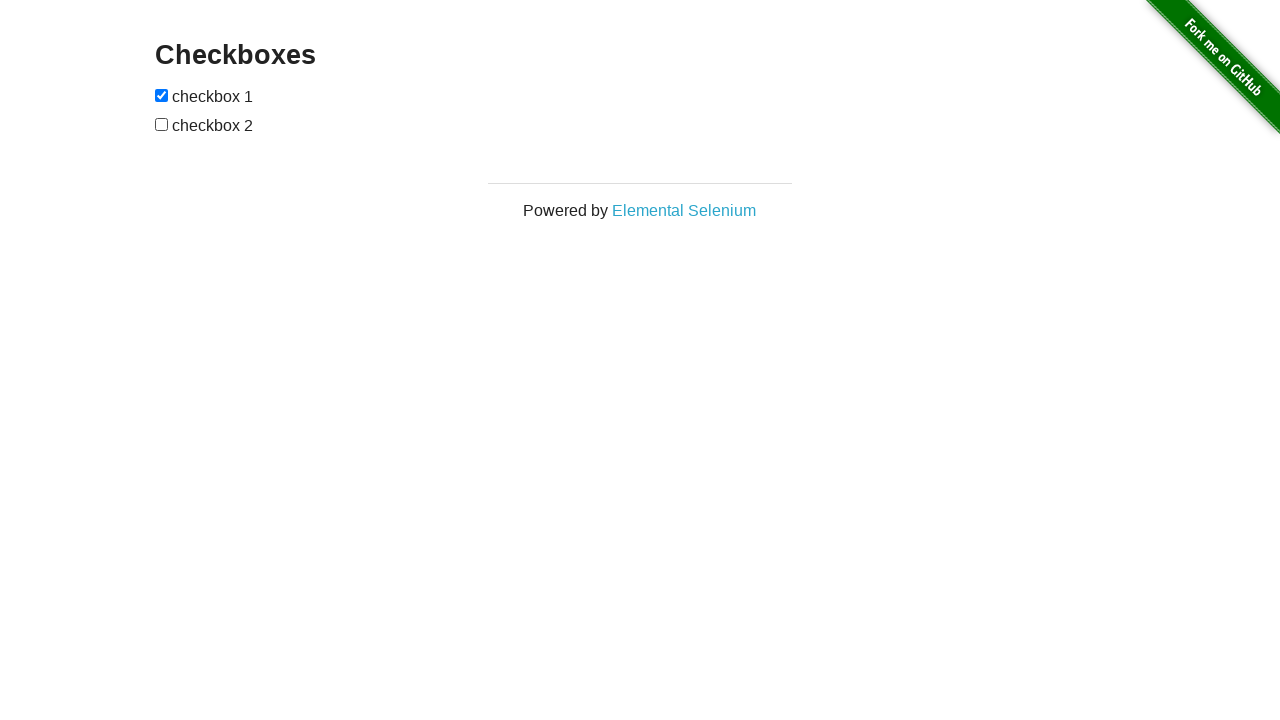

Verified checkbox 2 is deselected after click
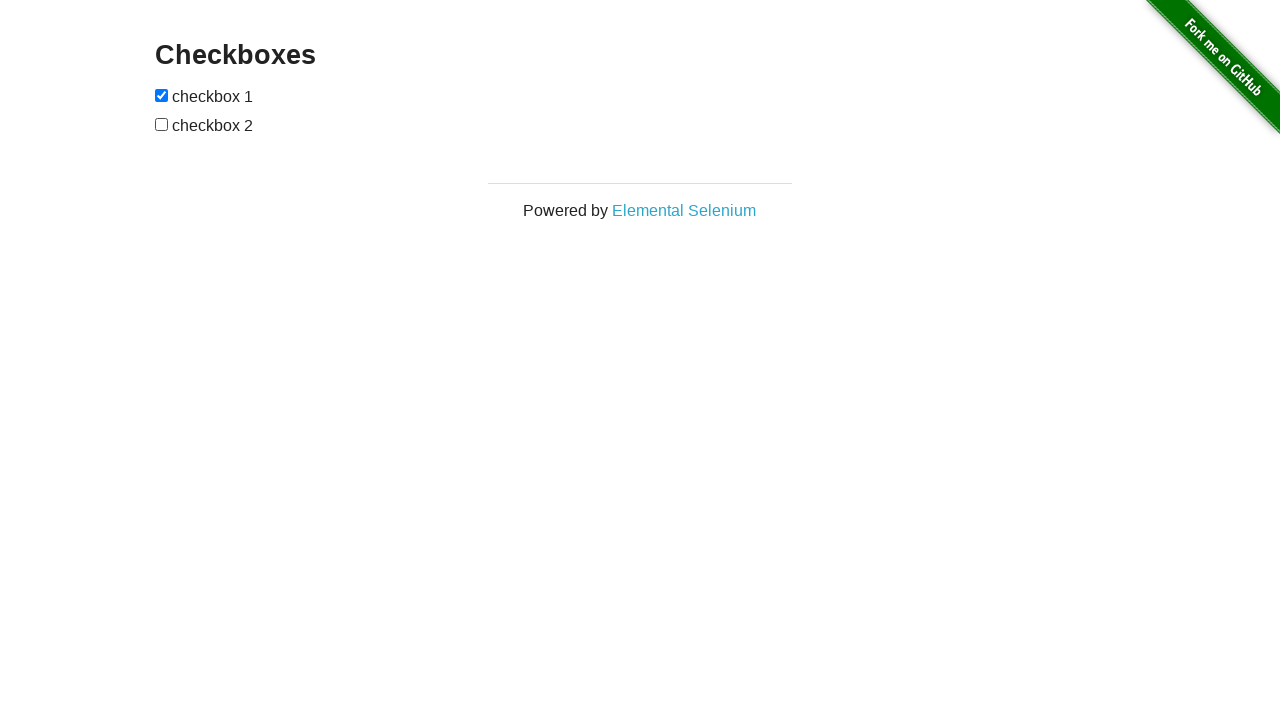

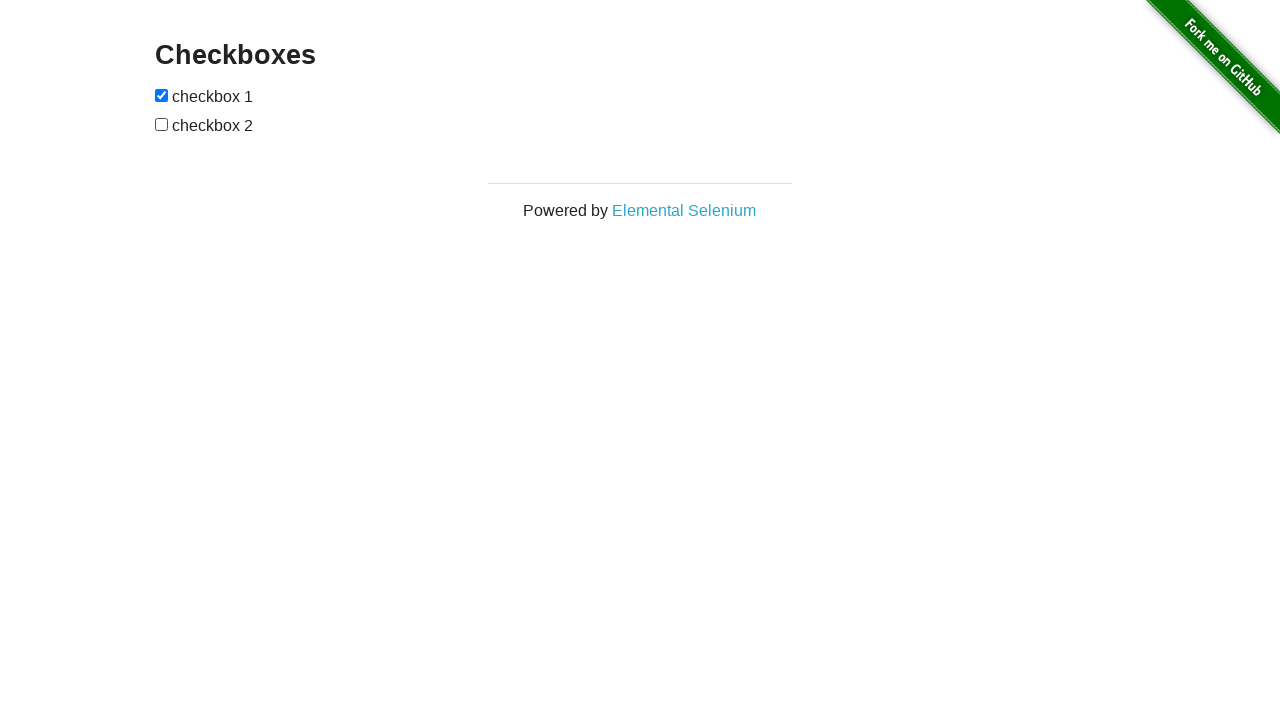